Tests that multiple test case links navigate correctly by clicking up to 5 links and verifying each navigates to a test case page

Starting URL: https://automationexercise.com/test_cases

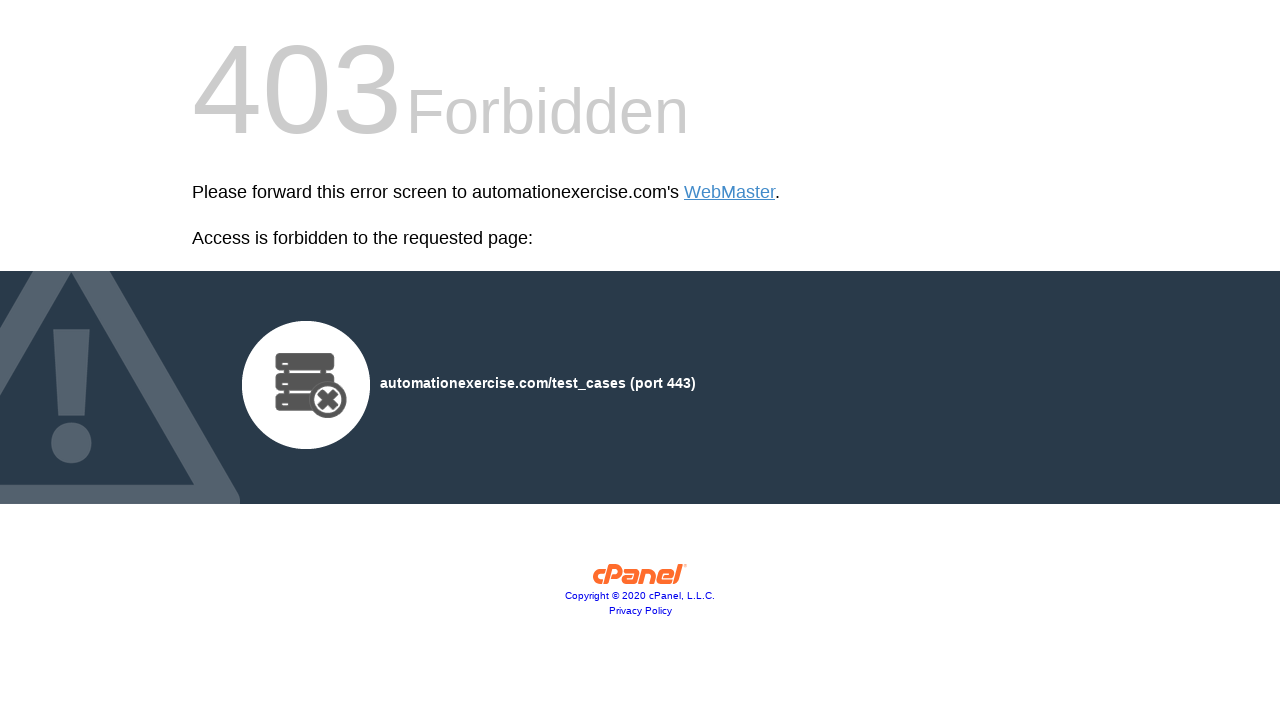

Located all test case links on the page
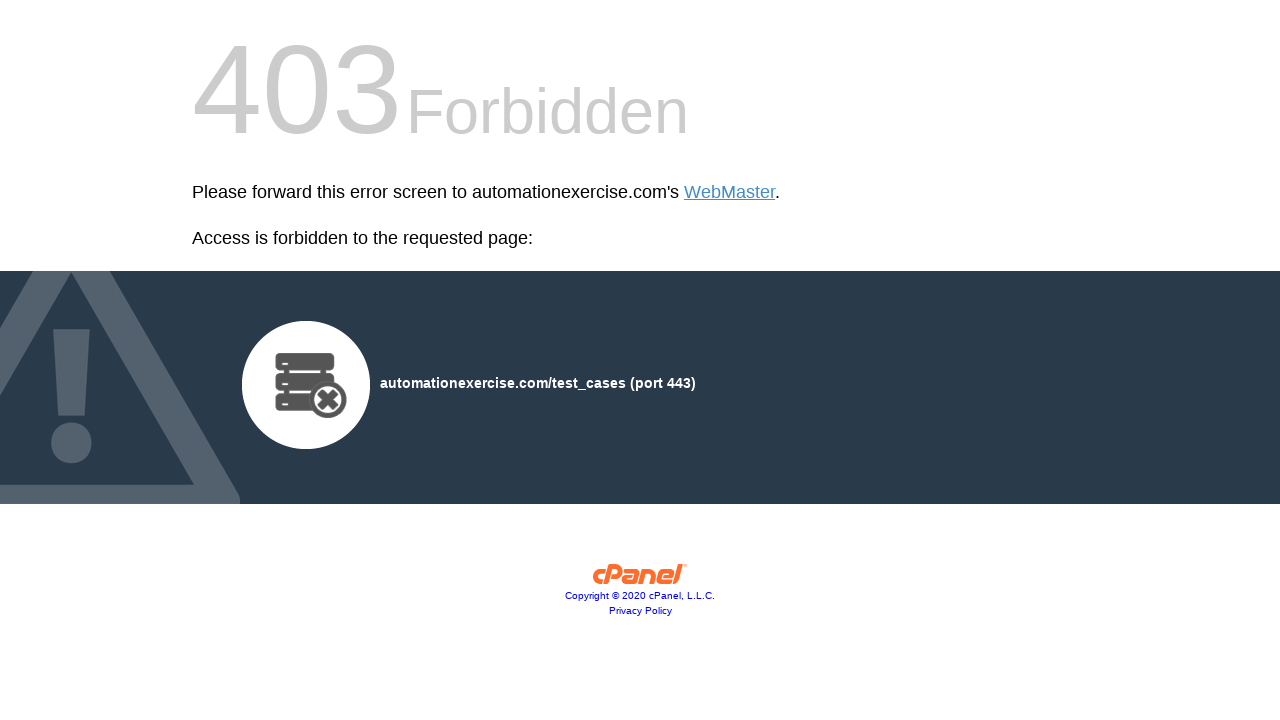

Scrolled test case link into view
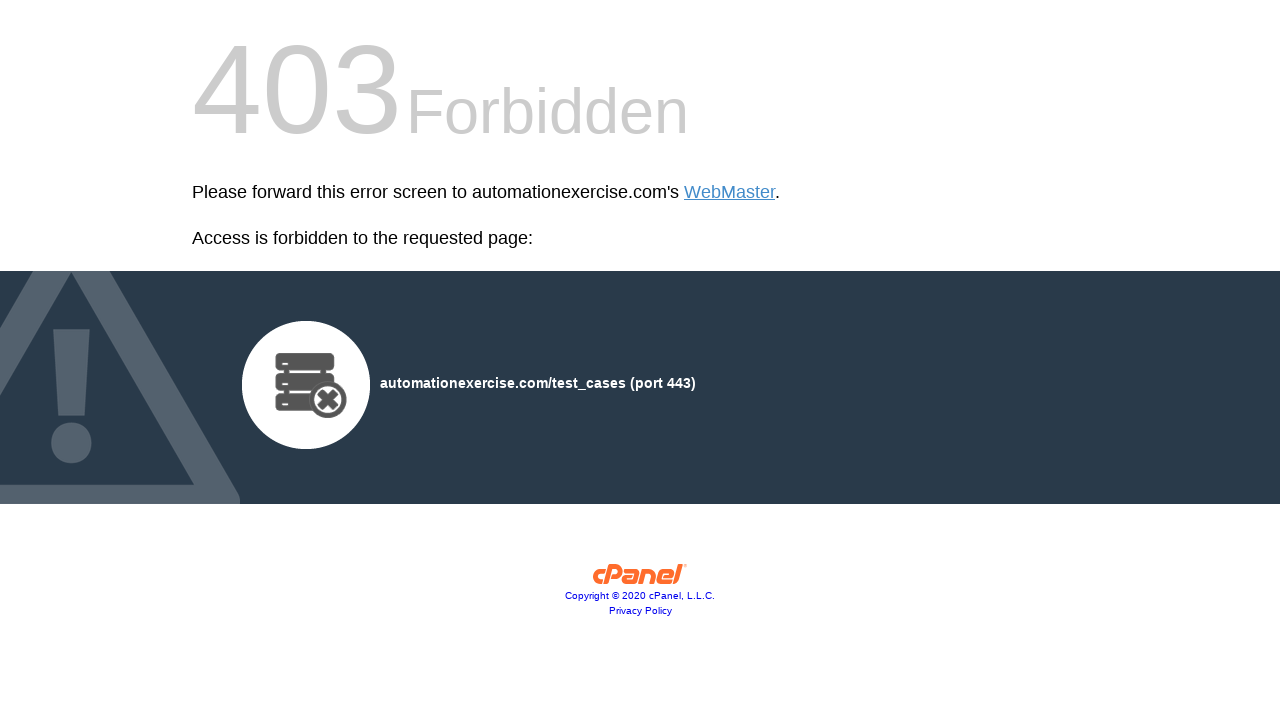

Clicked test case link to navigate to test case page at (730, 192) on a[href*='test_case'], a:has-text('Test Case') >> nth=0
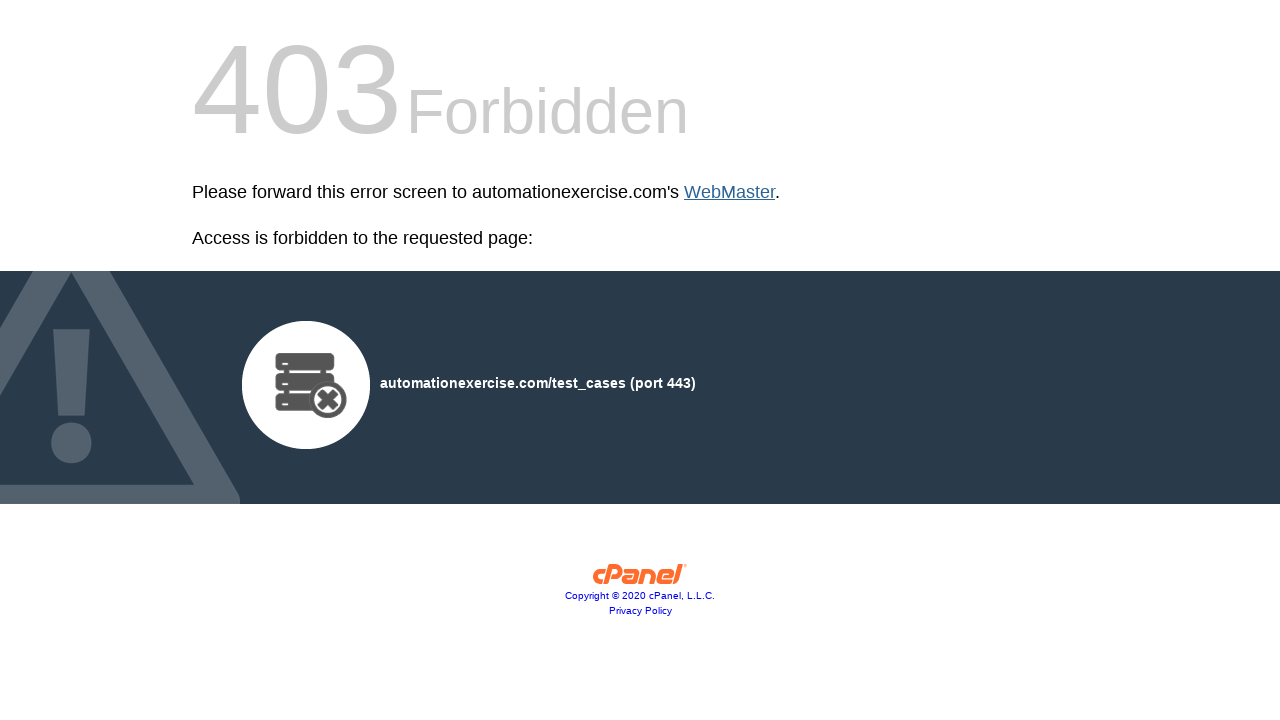

Waited 1500ms for test case page to load
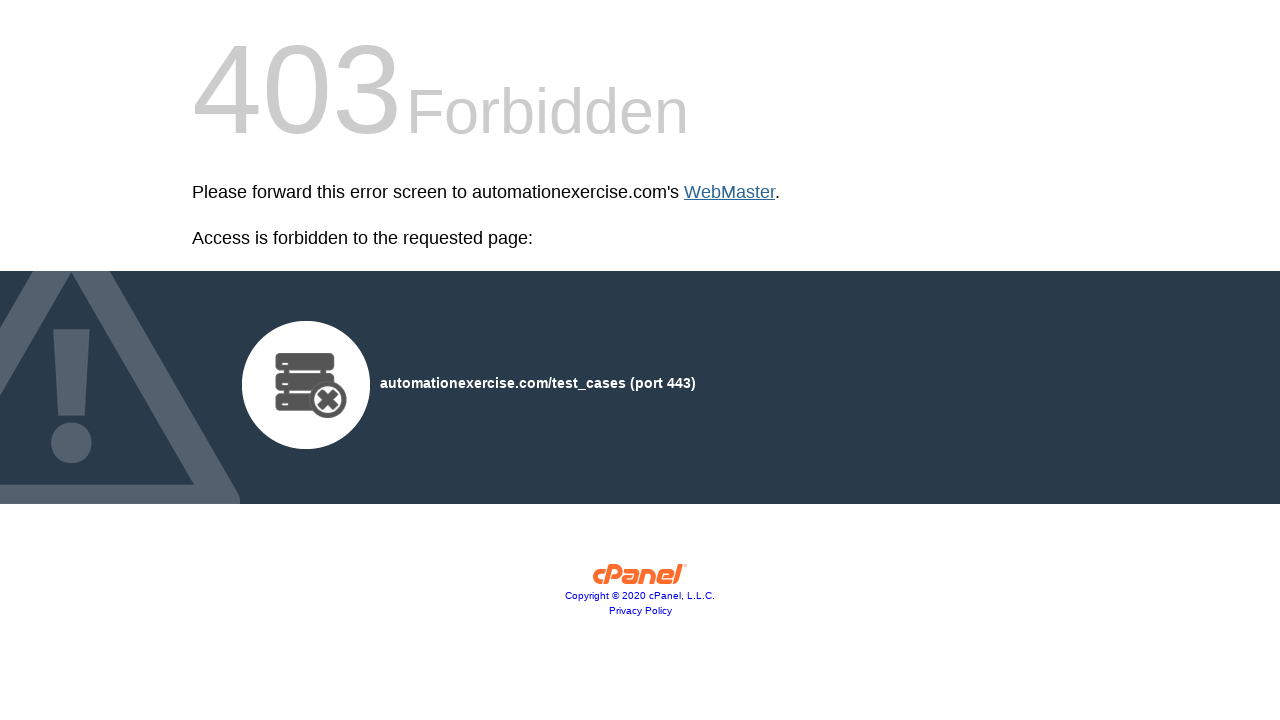

Navigated back to test cases page
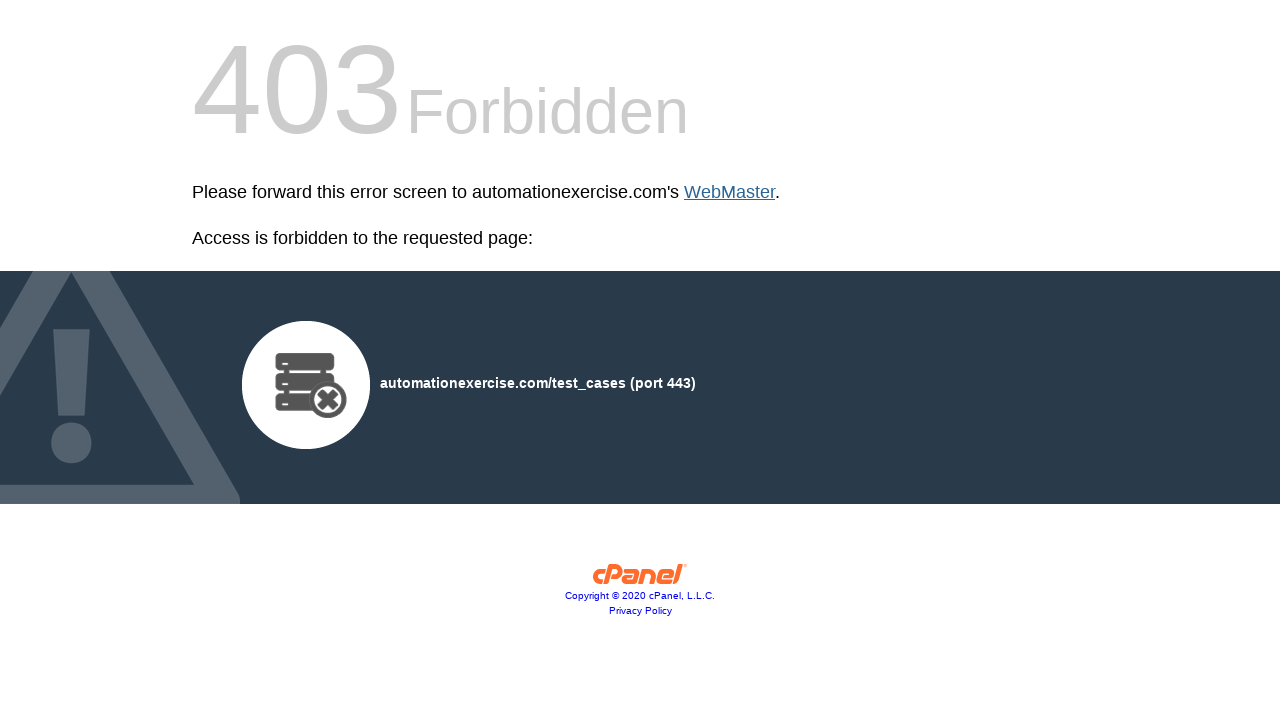

Waited 1000ms for test cases page to fully load
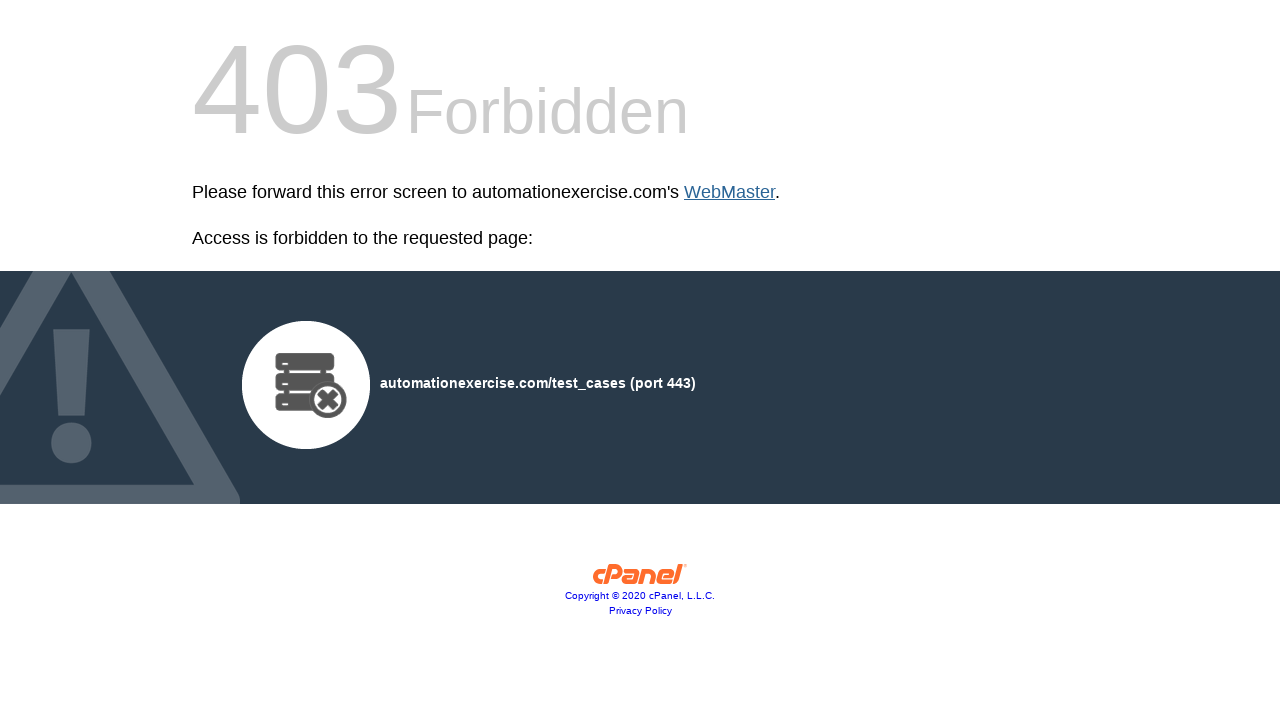

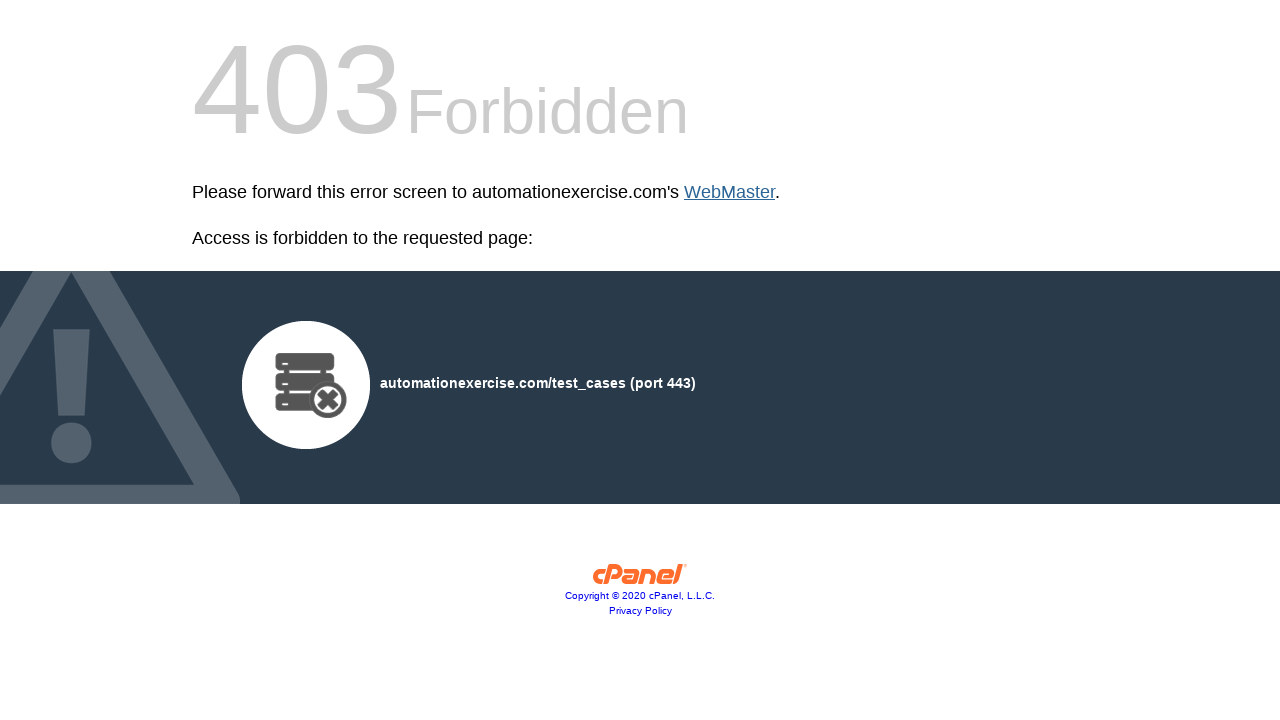